Tests clicking a blue button identified by CSS class on a UI testing playground page and handles the resulting alert dialog

Starting URL: http://uitestingplayground.com/classattr

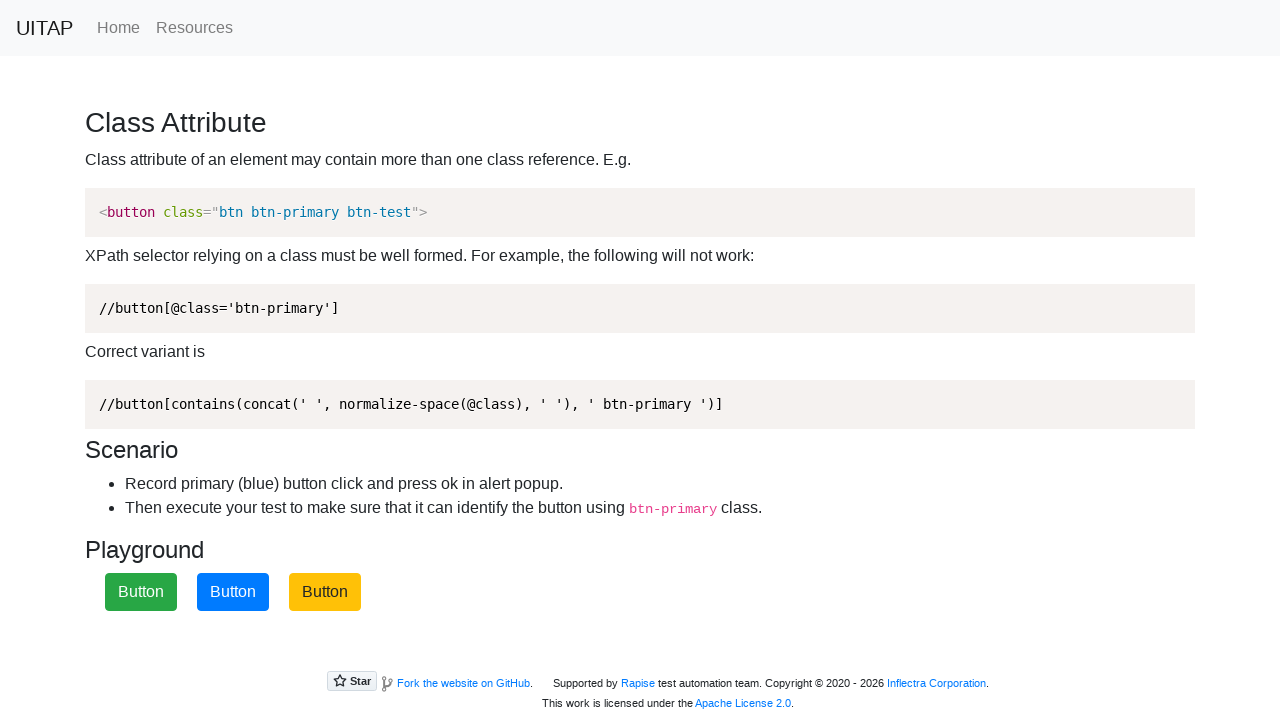

Navigated to UI testing playground class attribute page
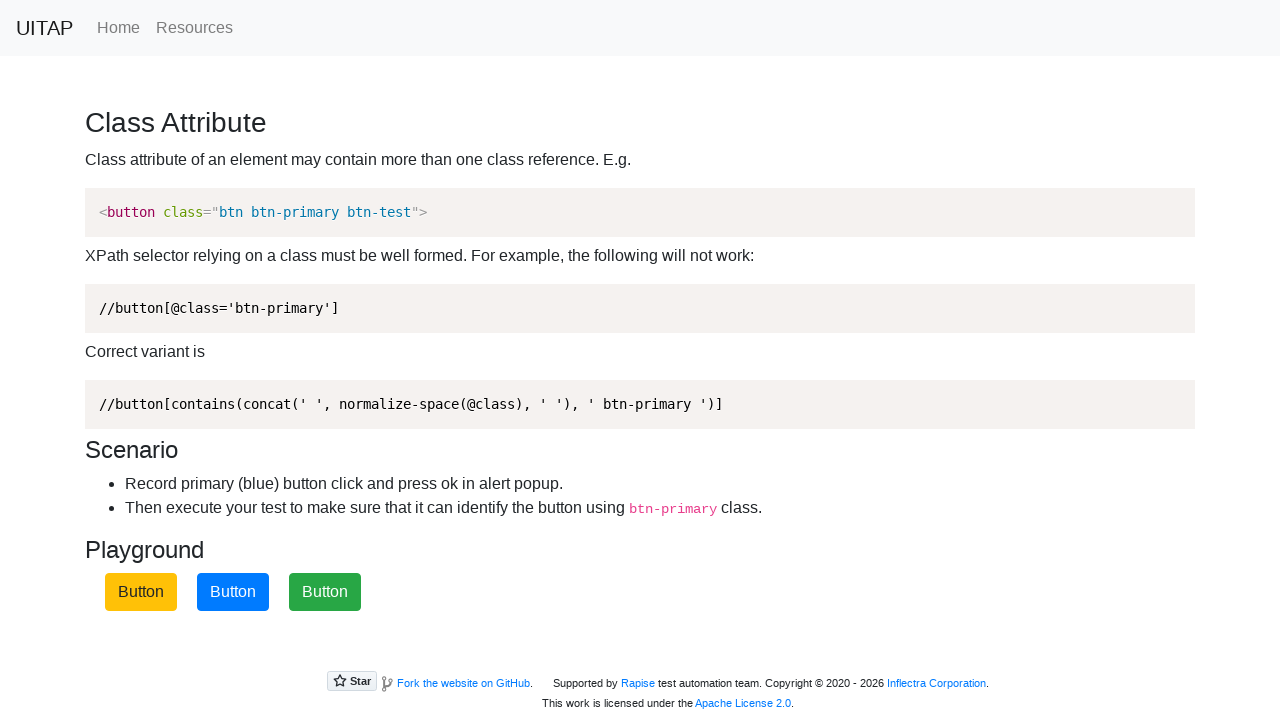

Clicked blue button with btn-primary class at (233, 592) on button.btn-primary
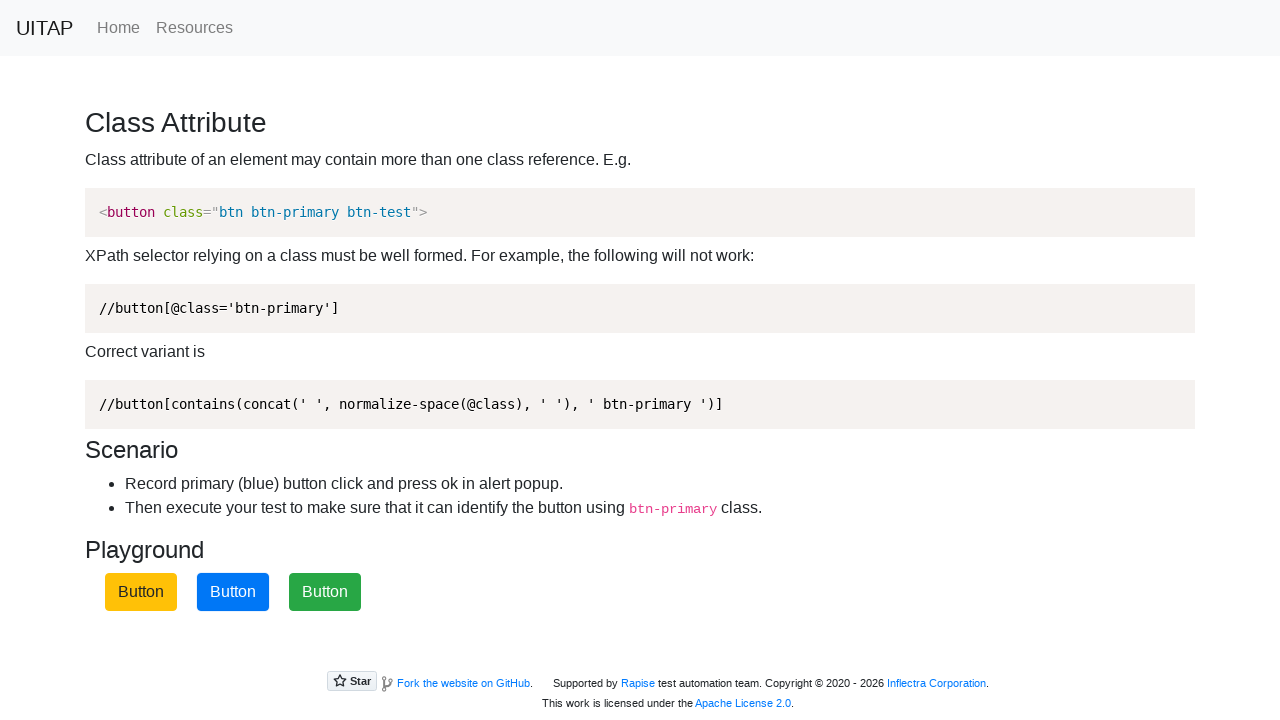

Set up dialog handler to accept alerts
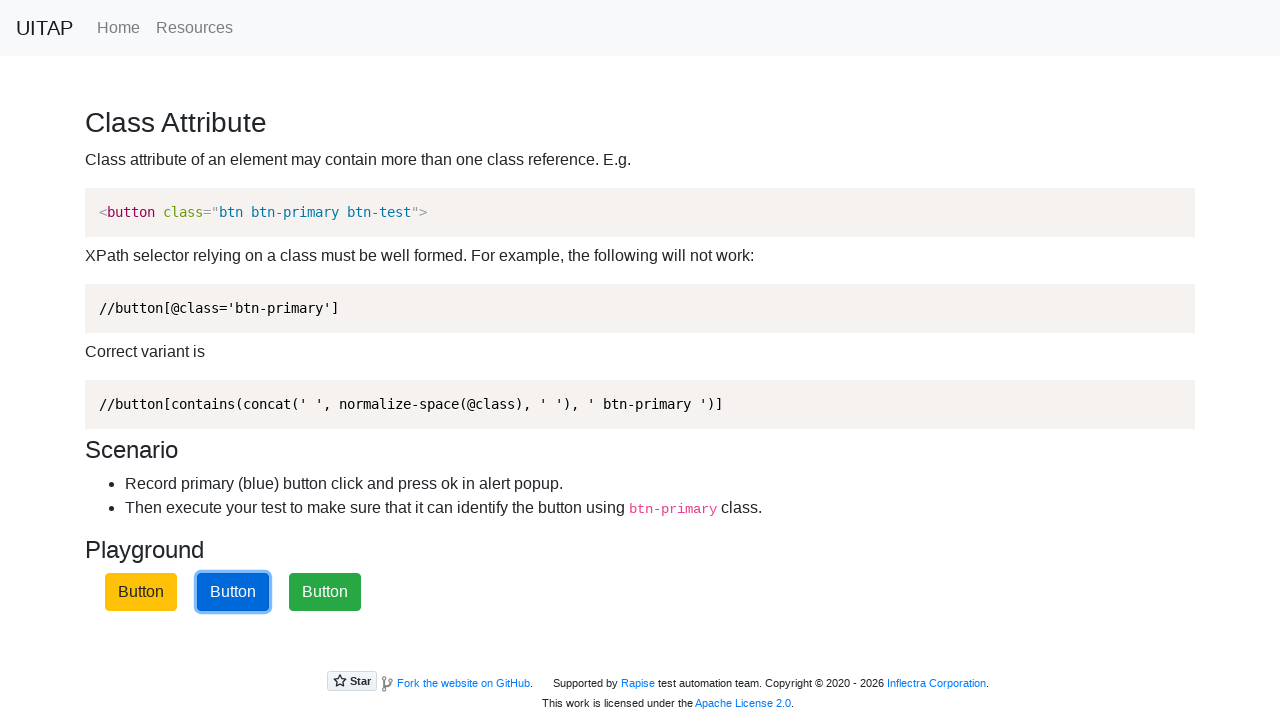

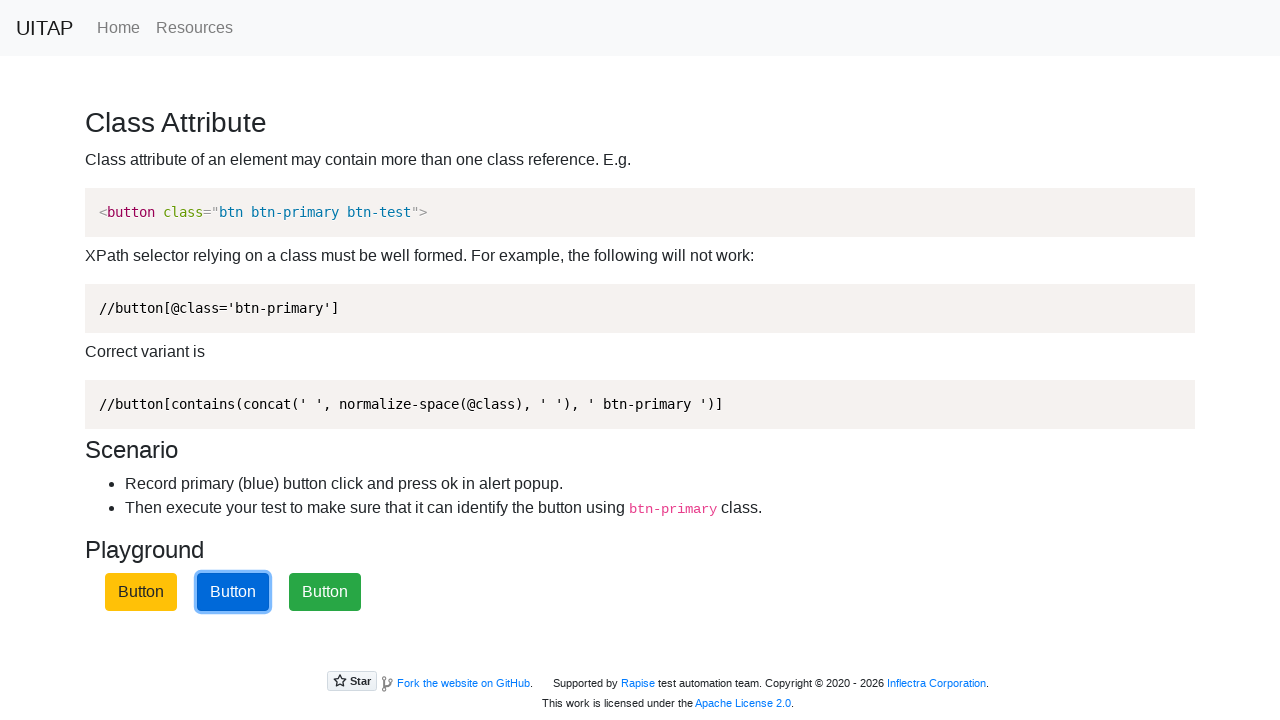